Tests the student registration form by filling all available fields including name, email, gender, phone, date of birth, subjects, hobbies, and address, then submits the form

Starting URL: https://demoqa.com/automation-practice-form

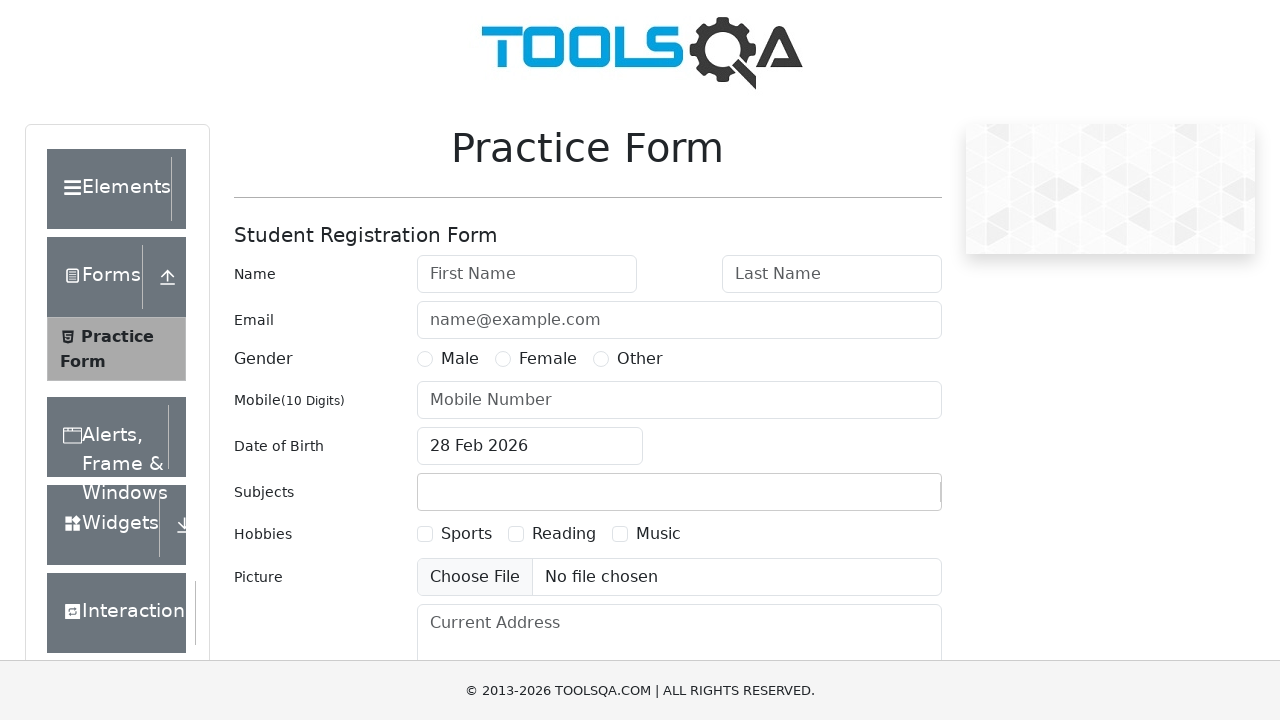

Filled first name field with 'Oleg' on input#firstName
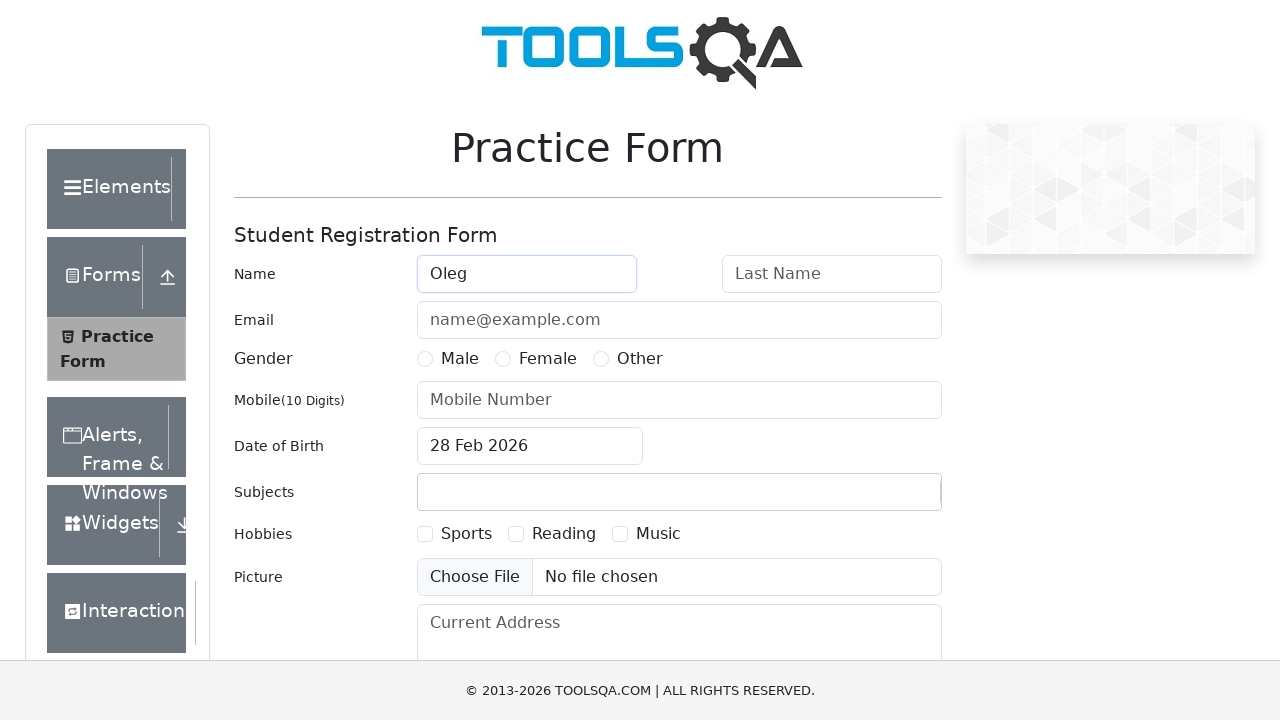

Filled last name field with 'Komarov' on input#lastName
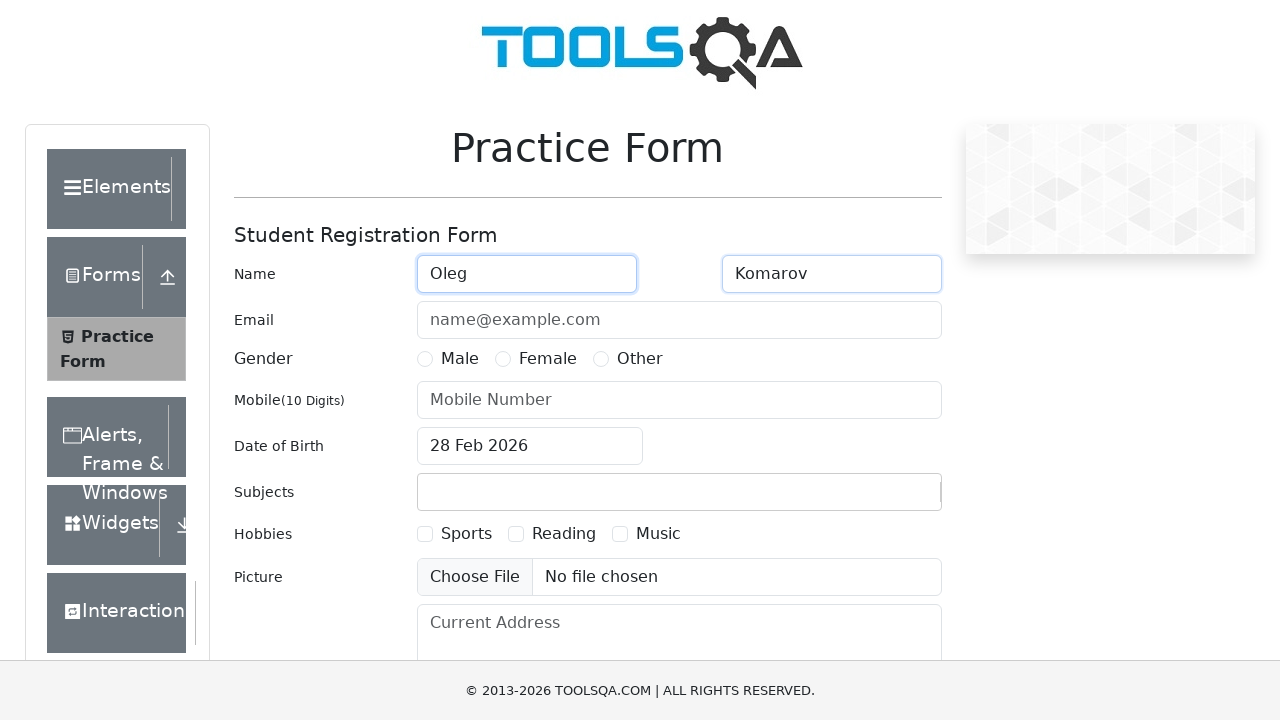

Filled email field with 'testmail@yandex.ru' on input#userEmail
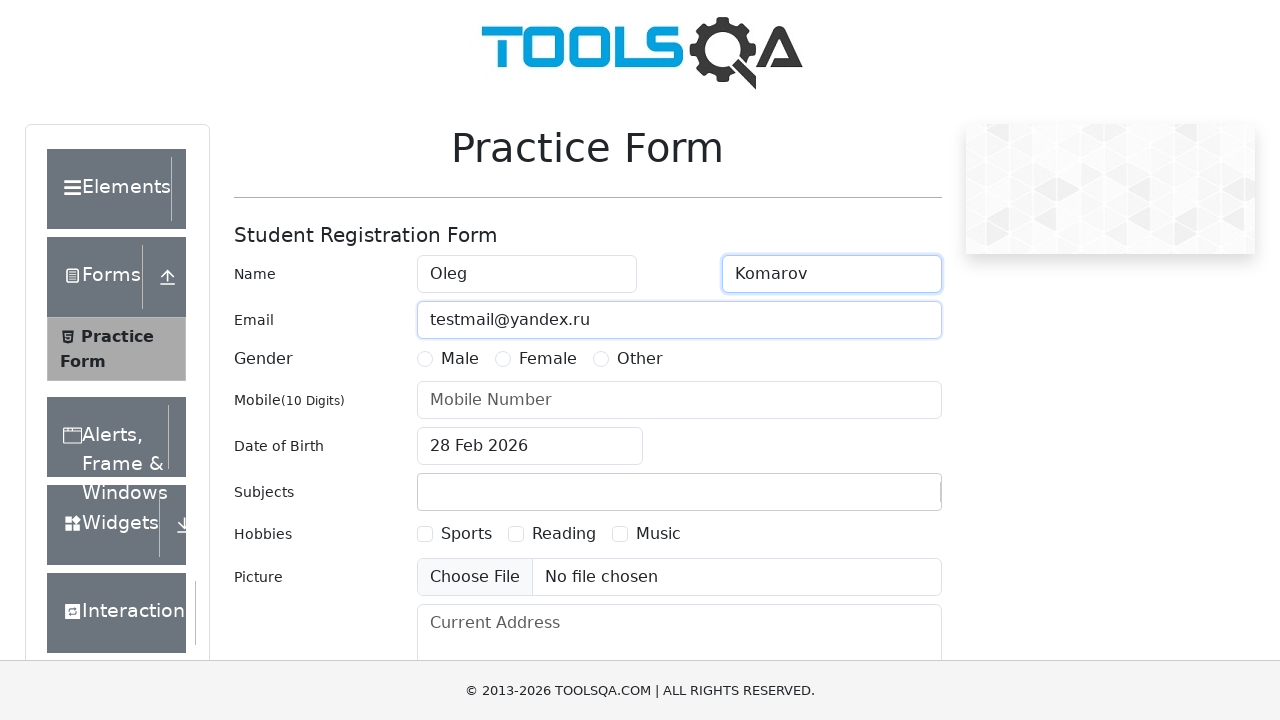

Selected Male gender option at (460, 359) on label[for='gender-radio-1']
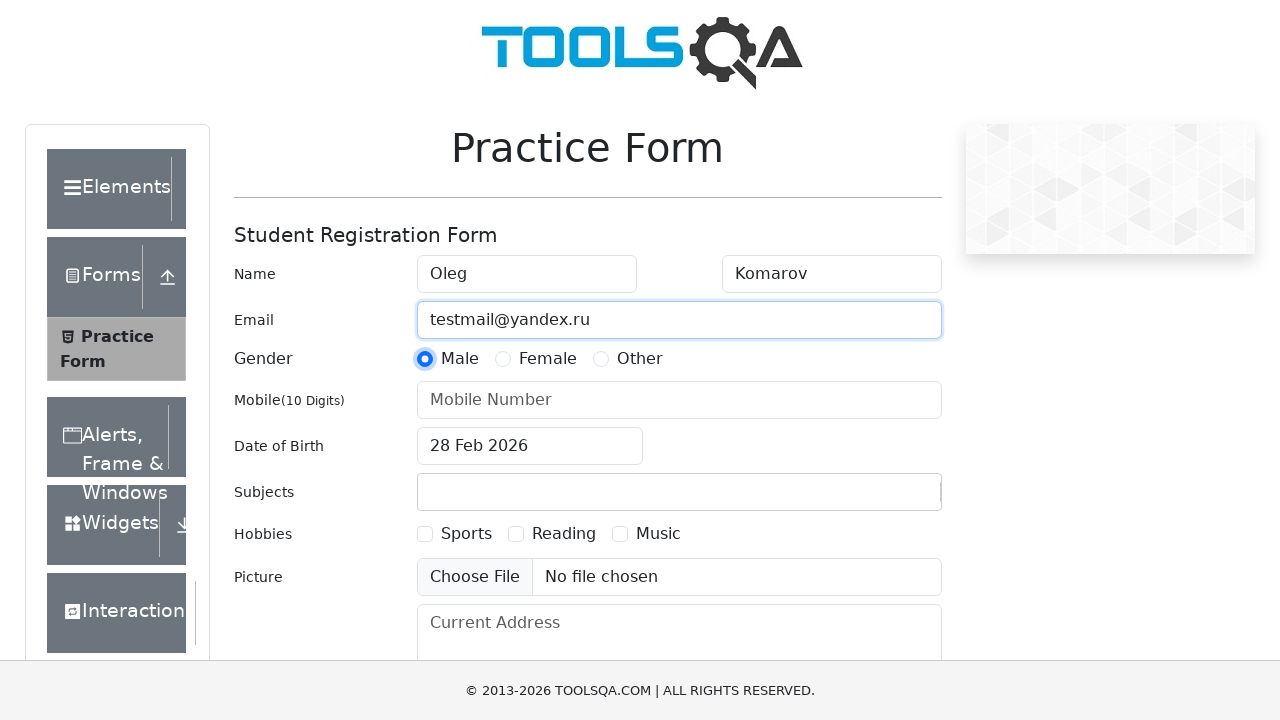

Filled phone number field with '89991114488' on input#userNumber
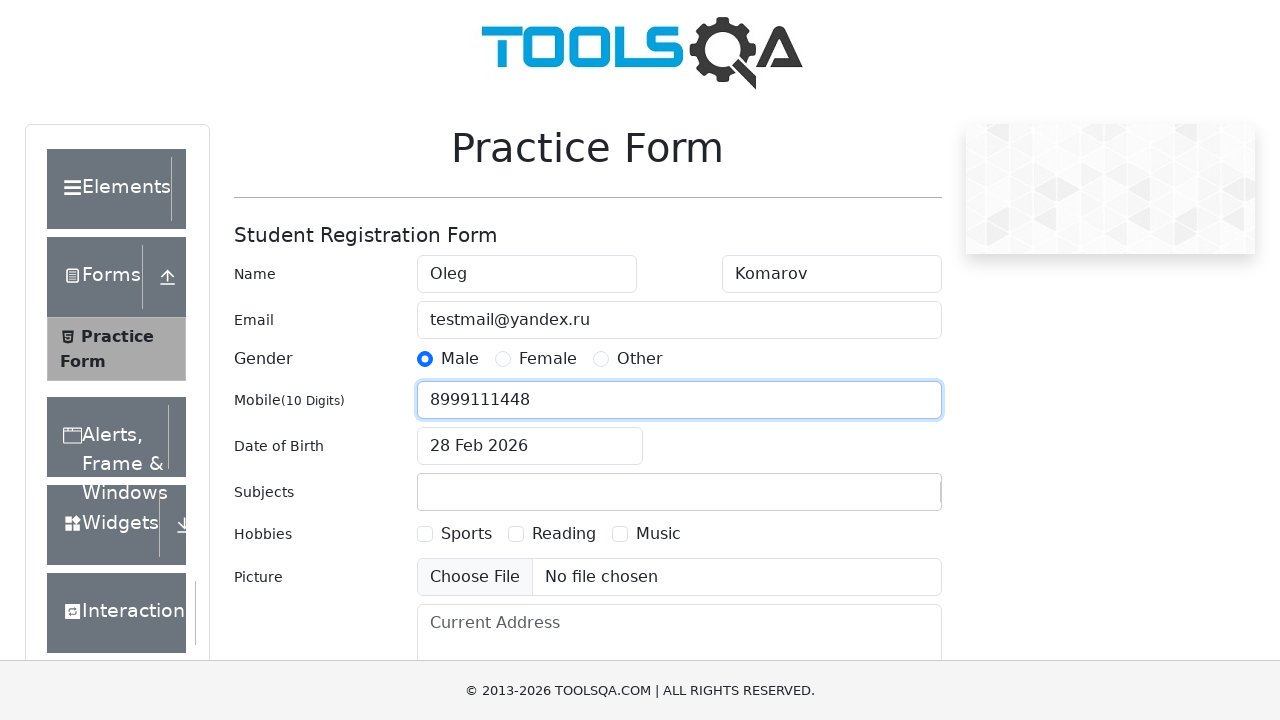

Clicked on date of birth input field at (530, 446) on input#dateOfBirthInput
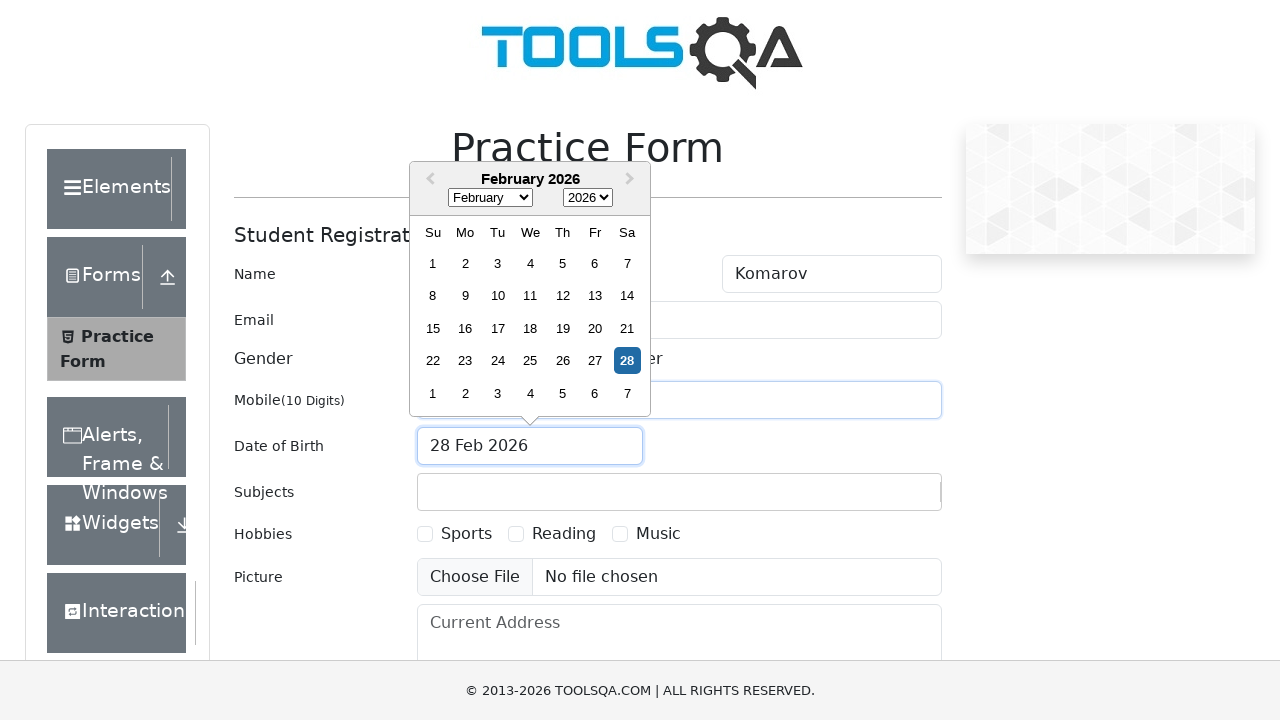

Filled date of birth field with 'Aug 2023-11' on input#dateOfBirthInput
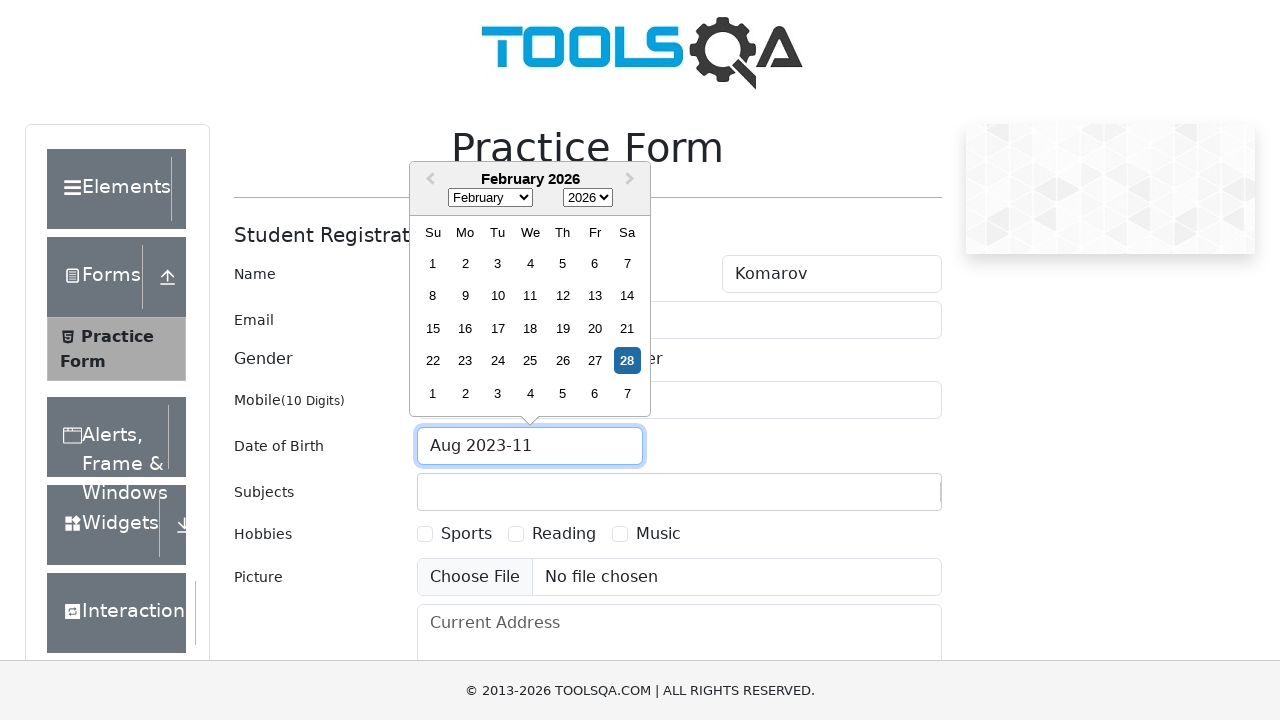

Filled subjects field with 'c' on #subjectsInput
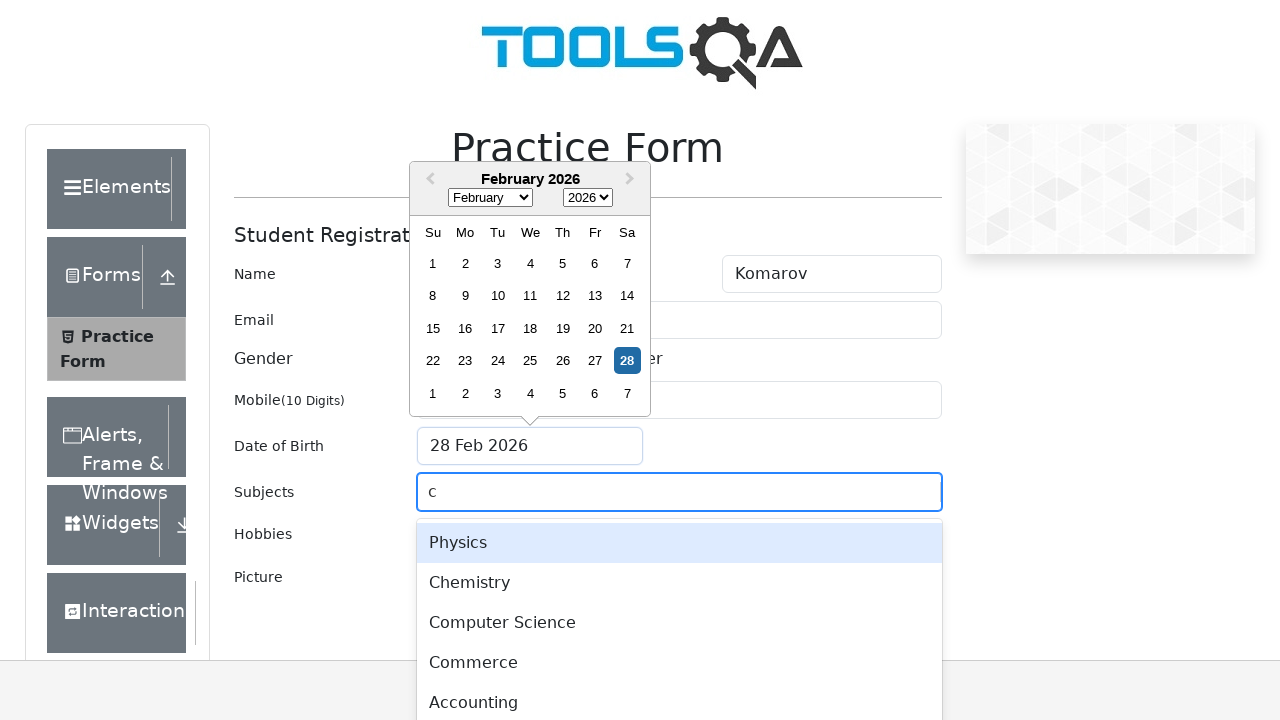

Pressed Enter to confirm subject selection
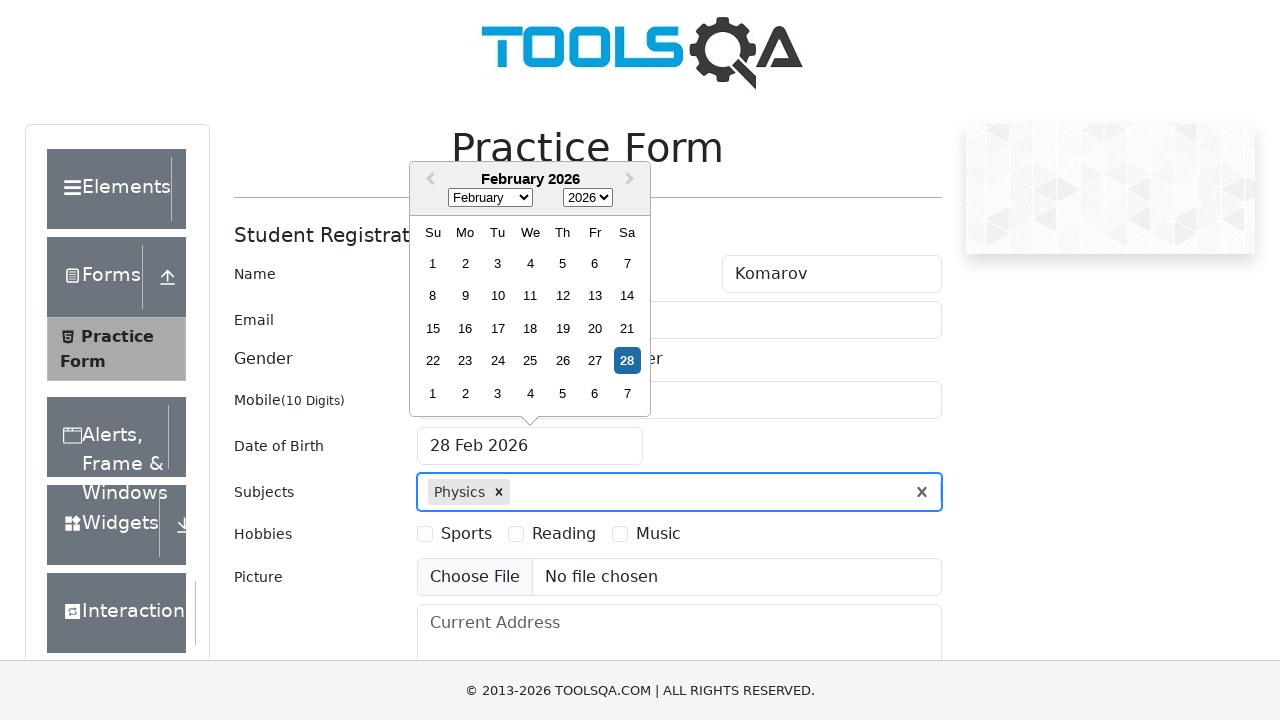

Selected Sports hobby checkbox at (564, 534) on label[for='hobbies-checkbox-2']
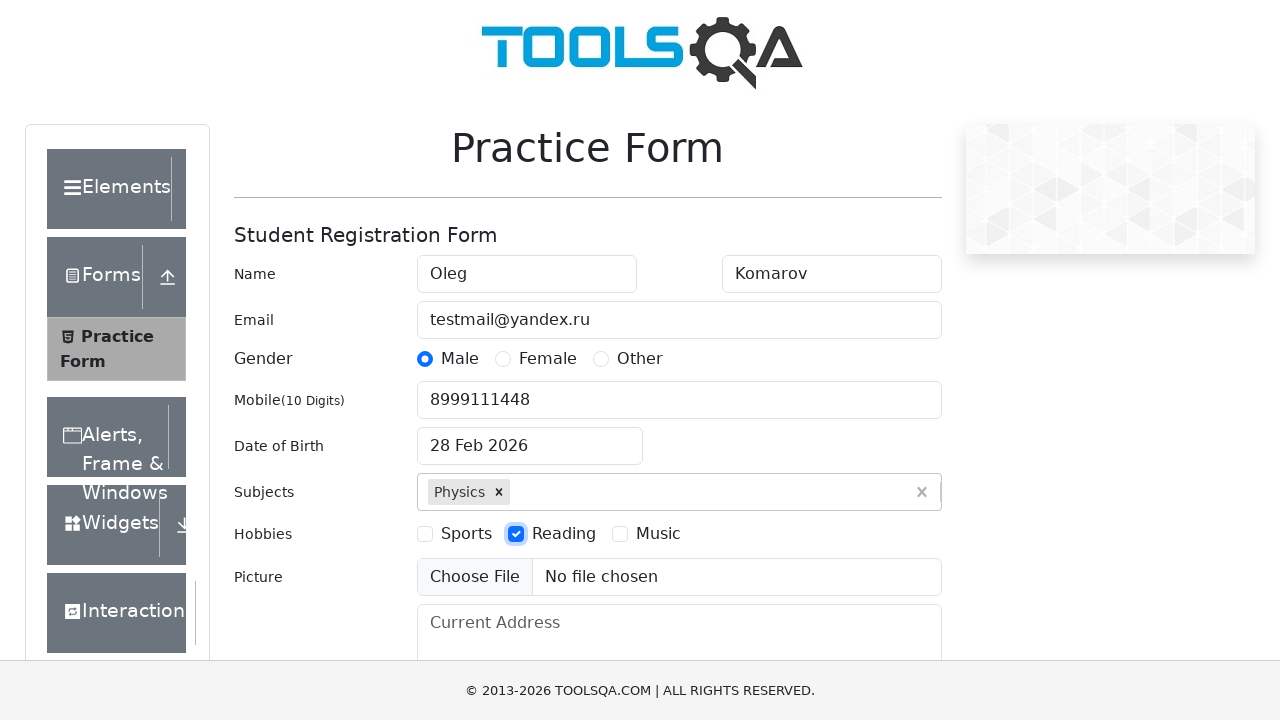

Filled current address field with '3 метра над уровнем неба' on textarea#currentAddress
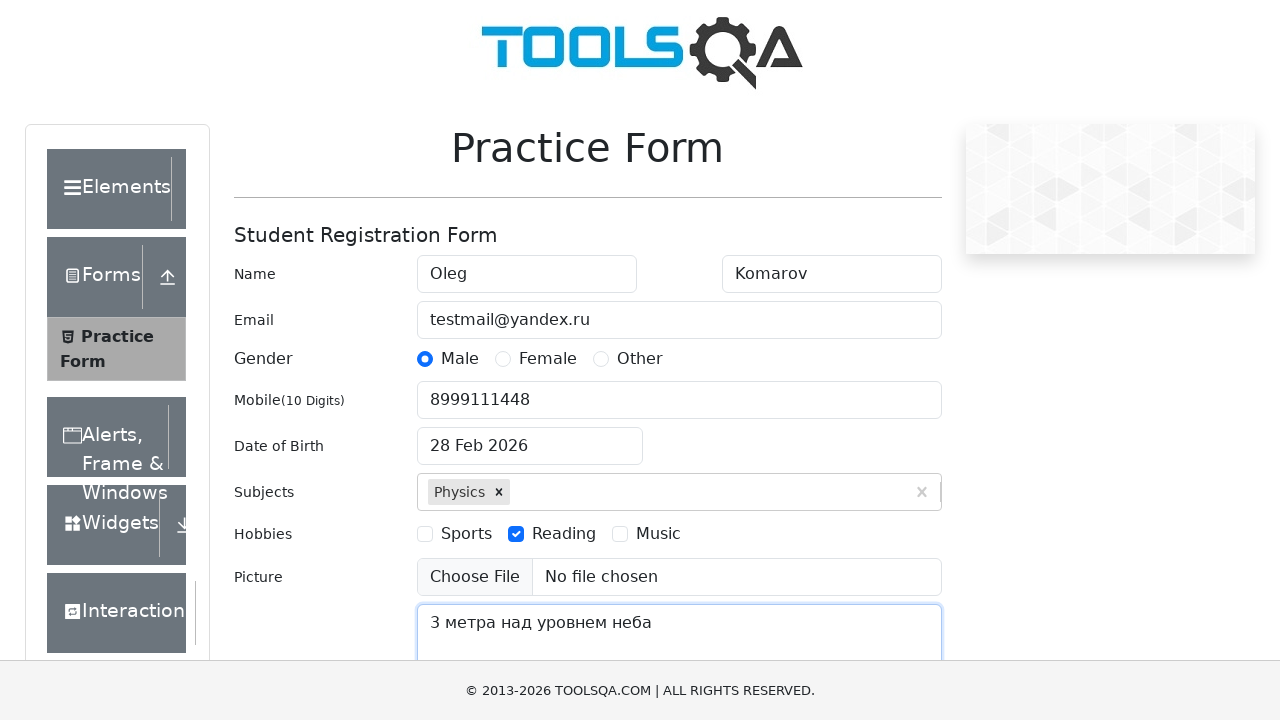

Clicked submit button to submit the registration form at (885, 499) on #submit
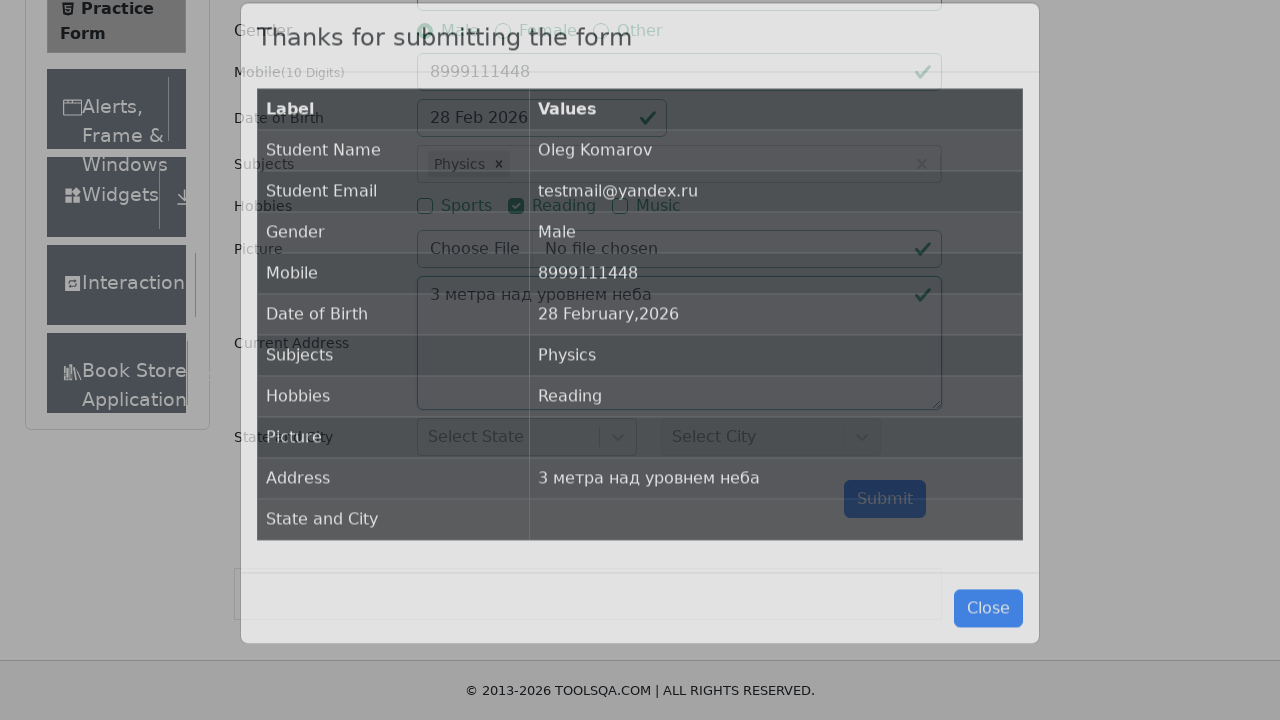

Result modal appeared with submission confirmation
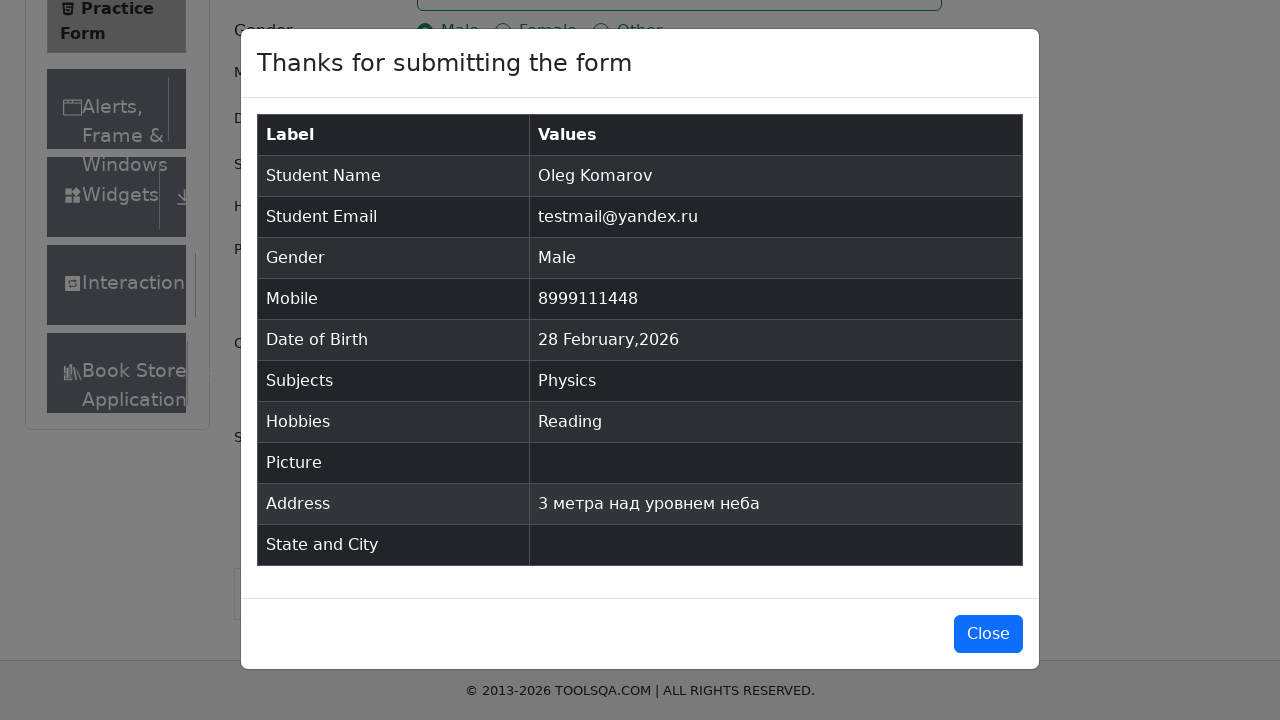

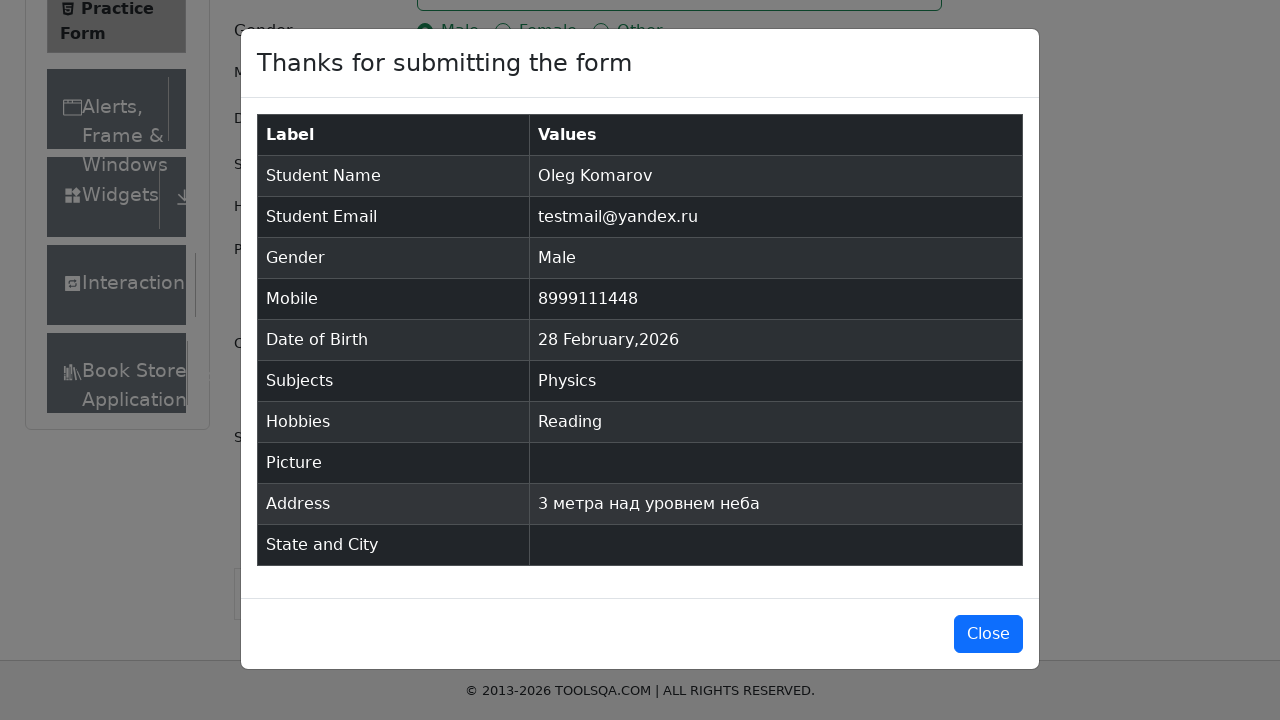